Tests that the Components dropdown menu contains exactly 14 links

Starting URL: https://formy-project.herokuapp.com/

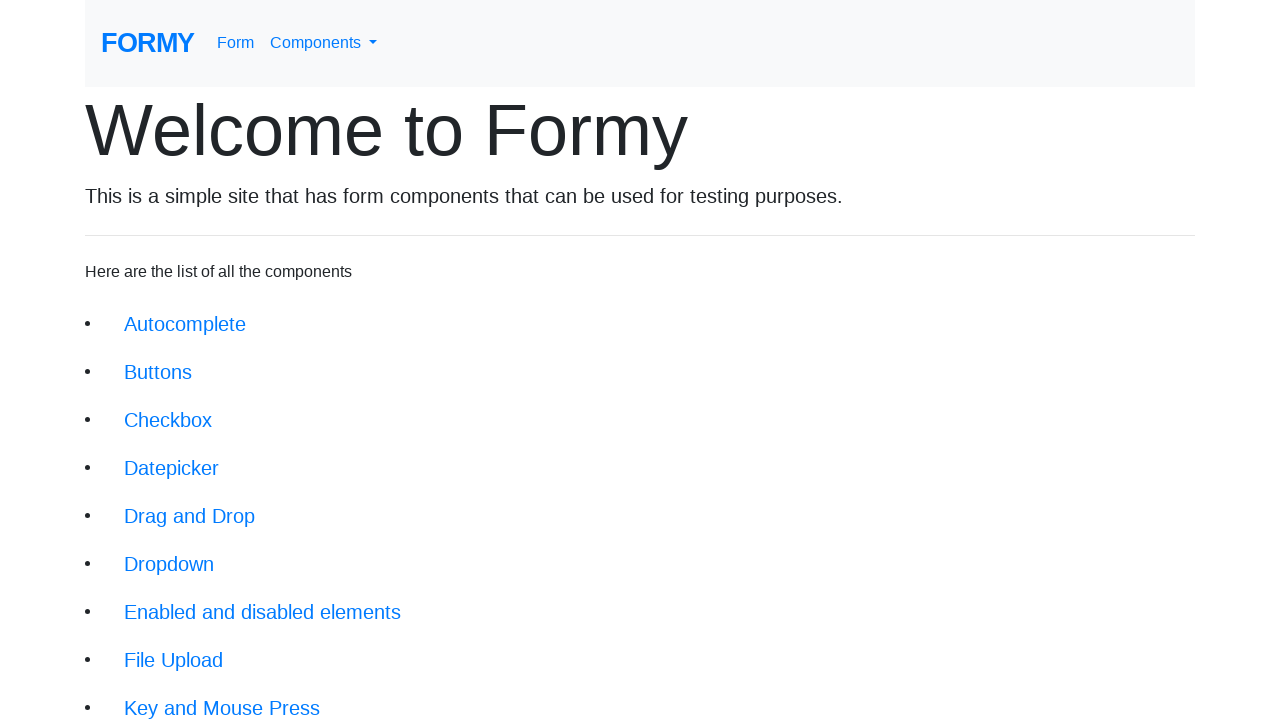

Clicked on Components dropdown menu link in navbar at (324, 43) on #navbarDropdownMenuLink
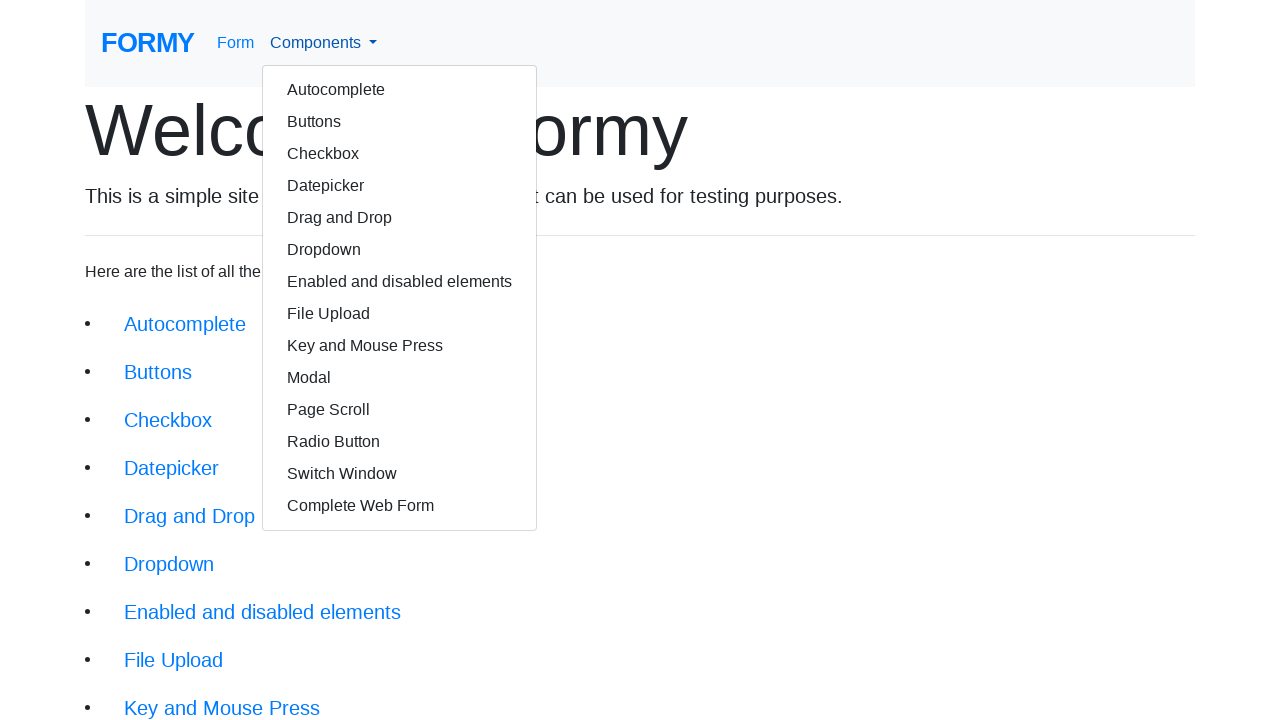

Waited for dropdown menu to appear and be visible
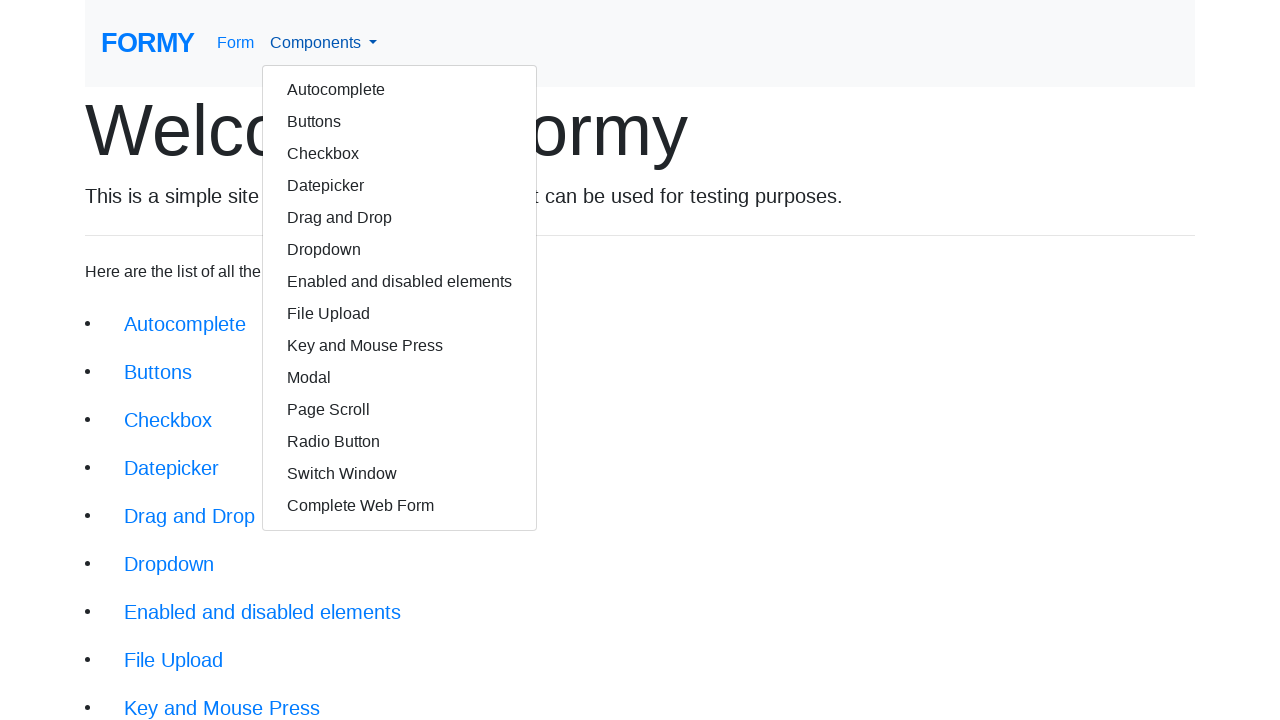

Retrieved all 14 links from the Components dropdown menu
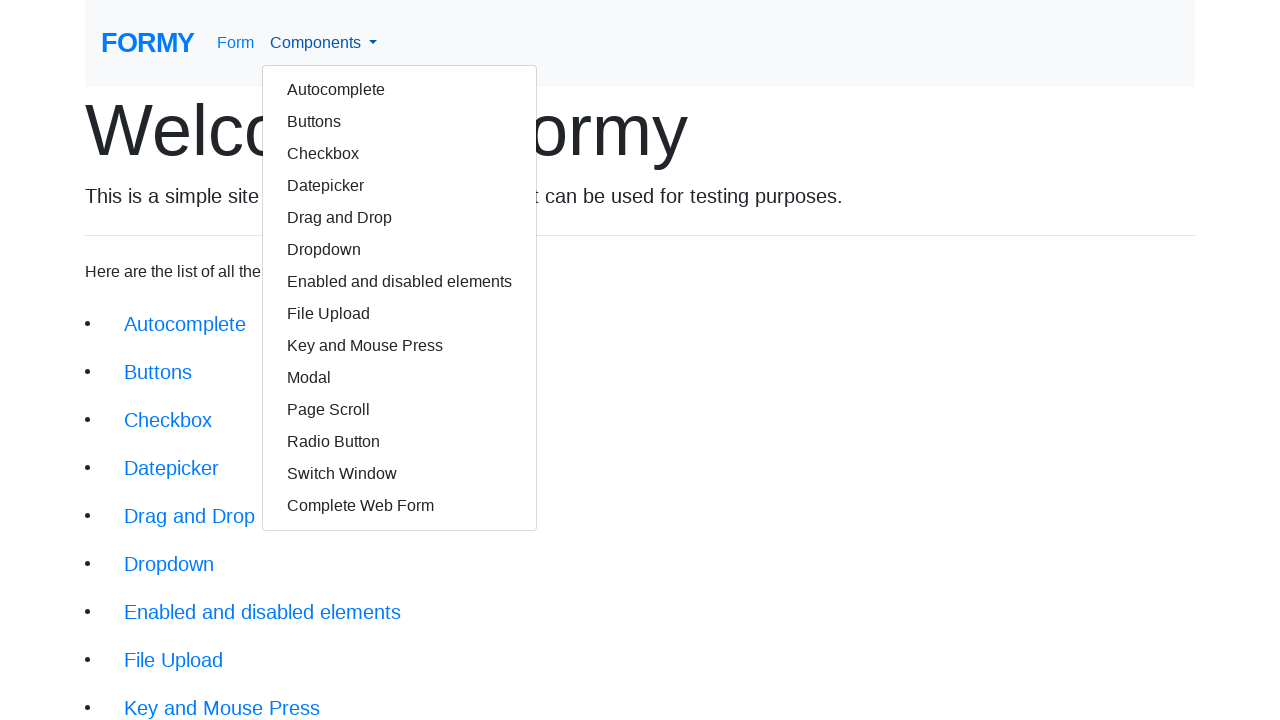

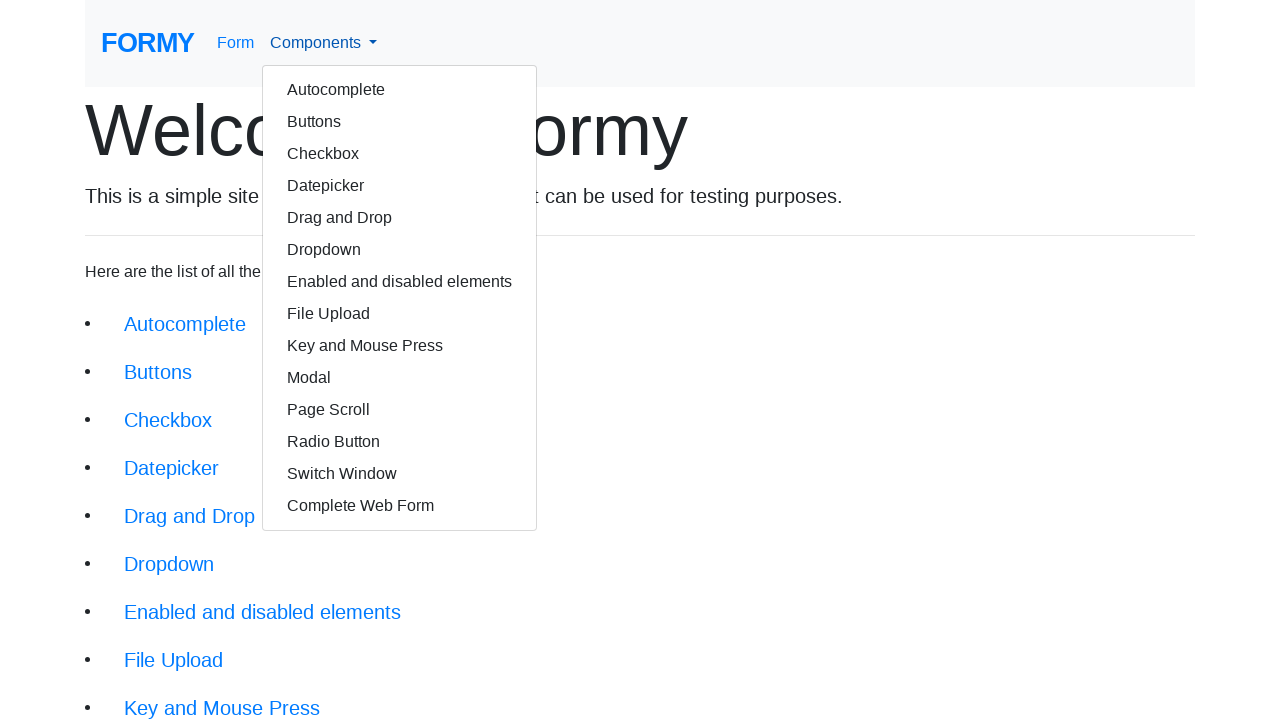